Tests DOM focus functionality by querying for all input elements and focusing on each one sequentially

Starting URL: https://formy-project.herokuapp.com/form

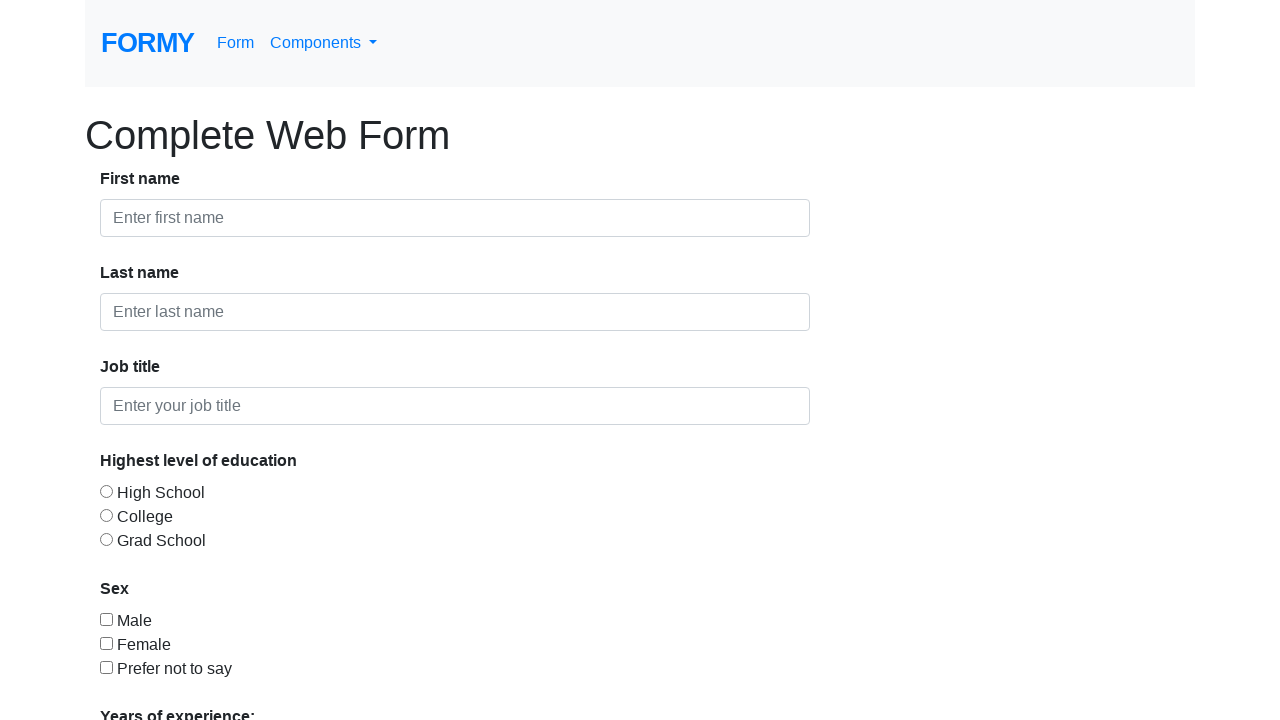

Waited for input elements to load on the form
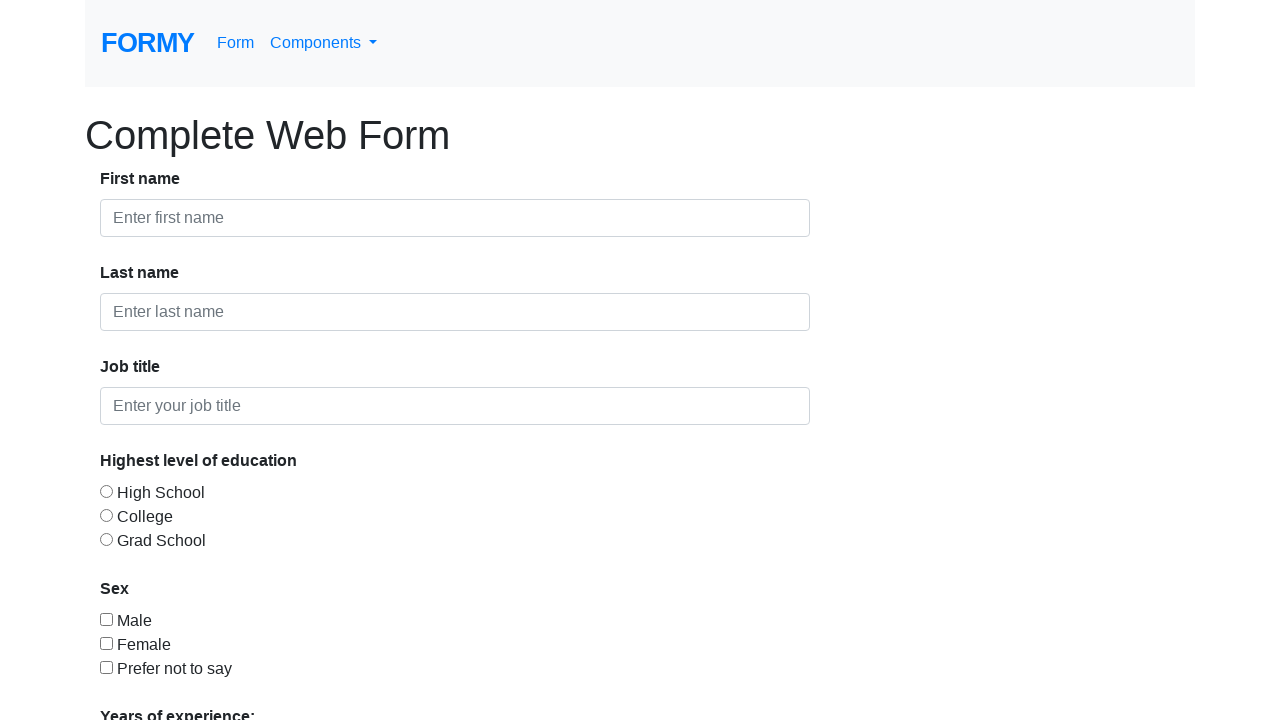

Queried all input elements on the form
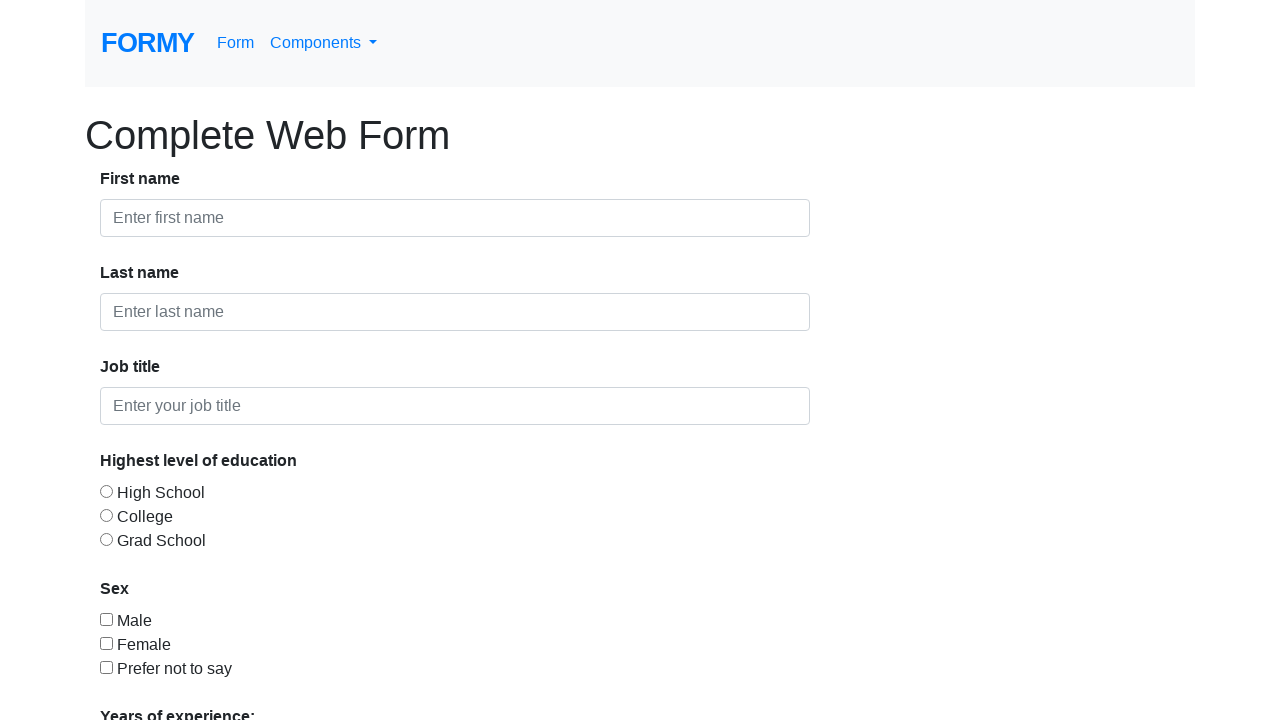

Focused on input element
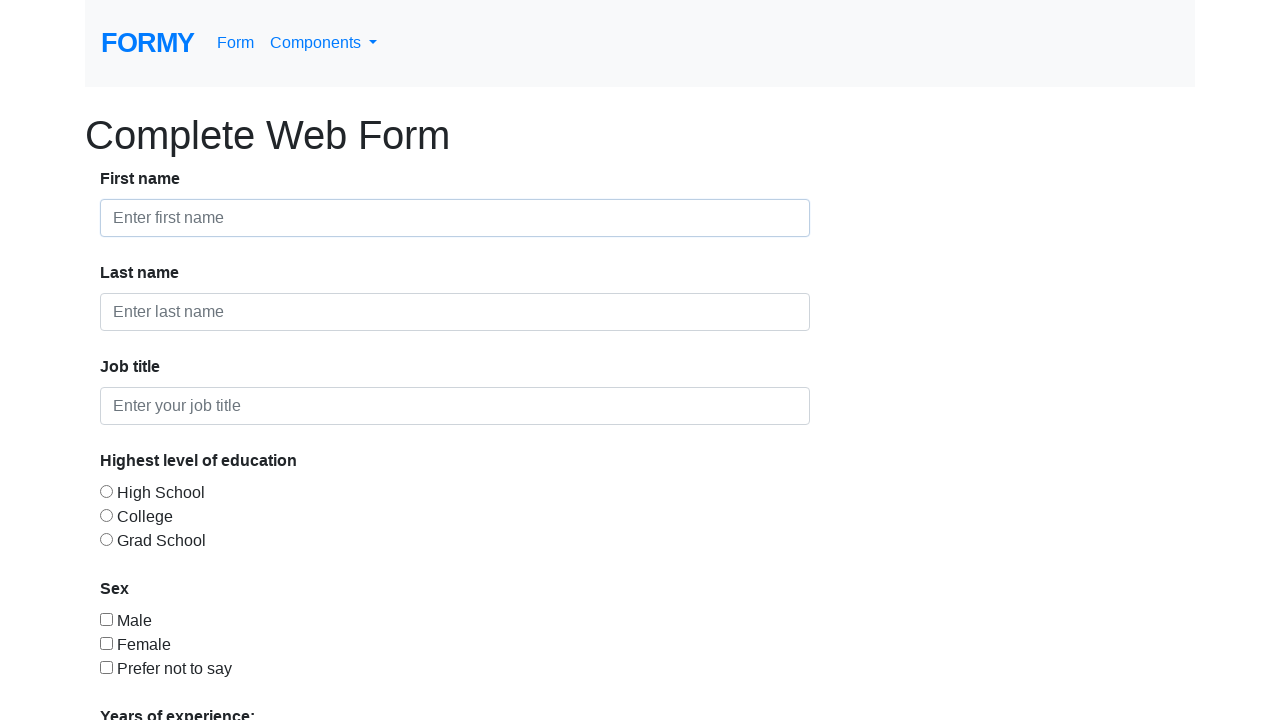

Waited 1 second between focus actions
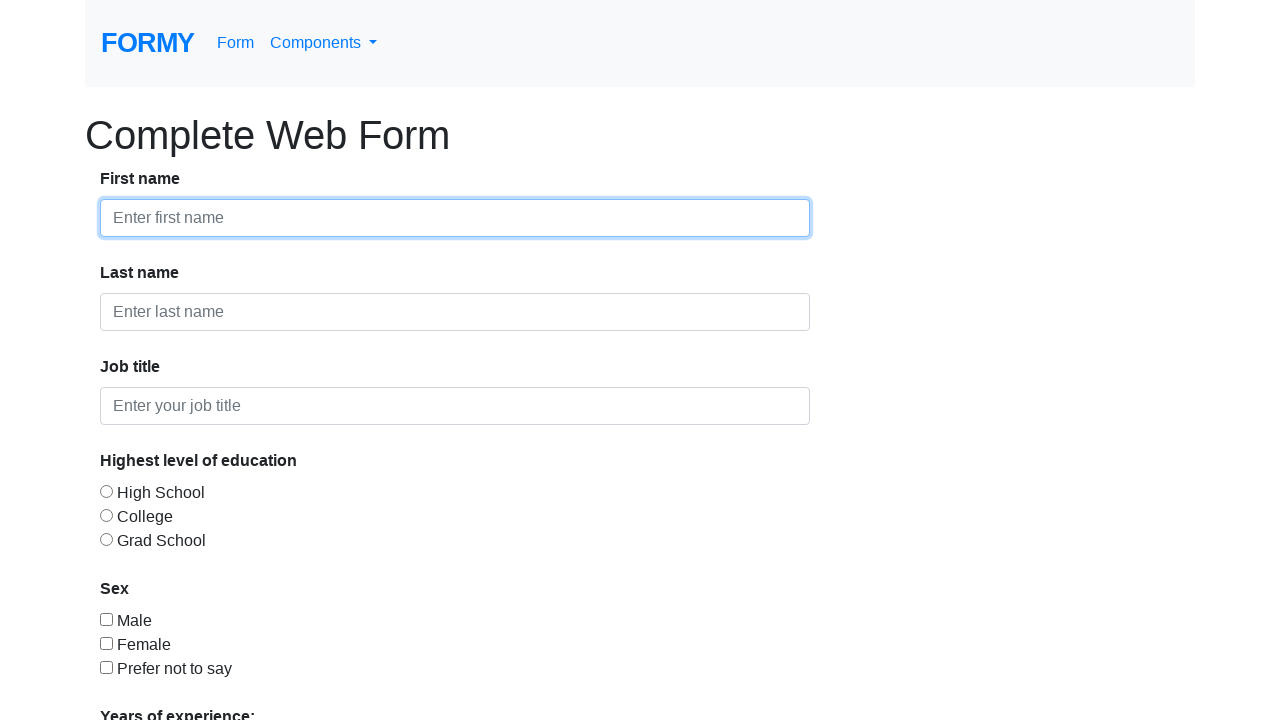

Focused on input element
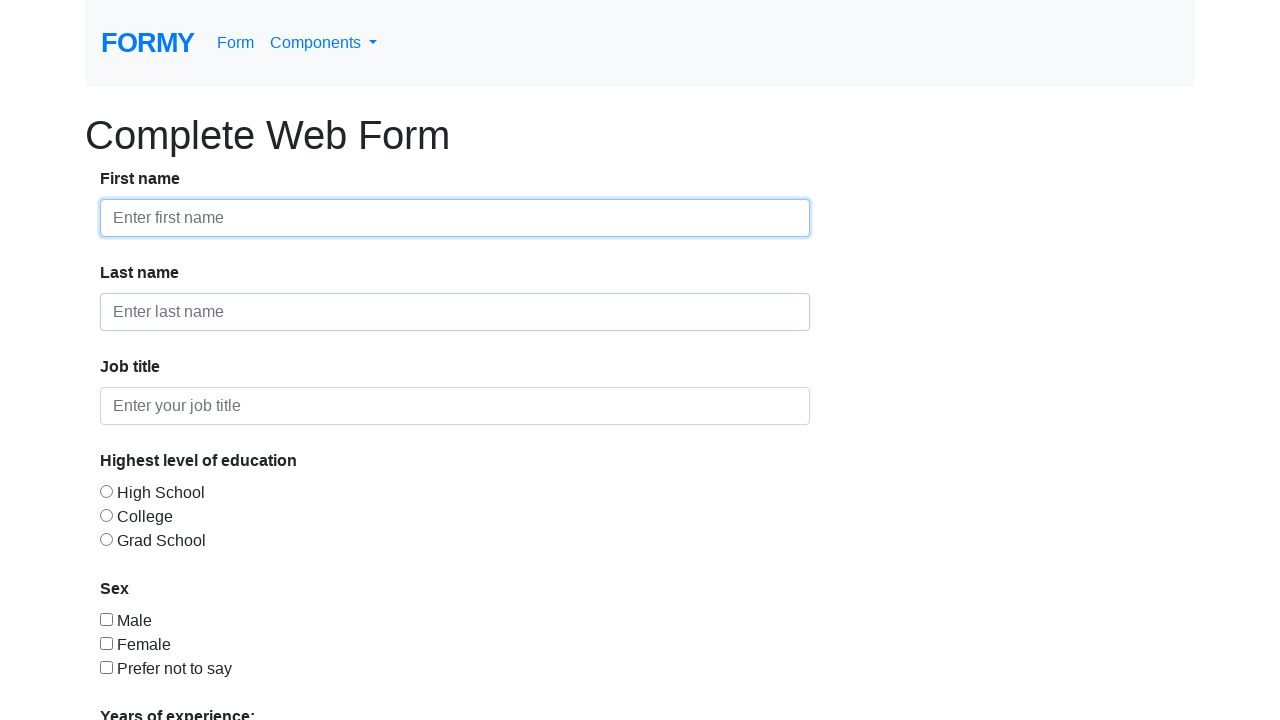

Waited 1 second between focus actions
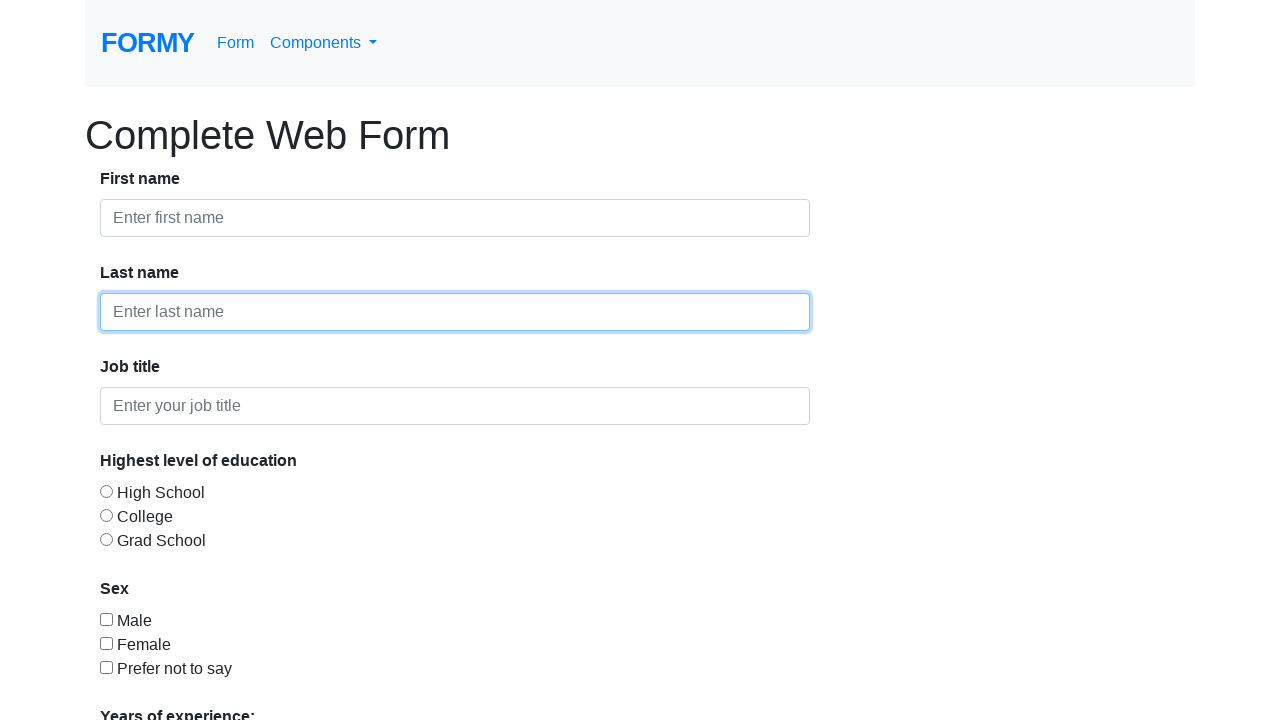

Focused on input element
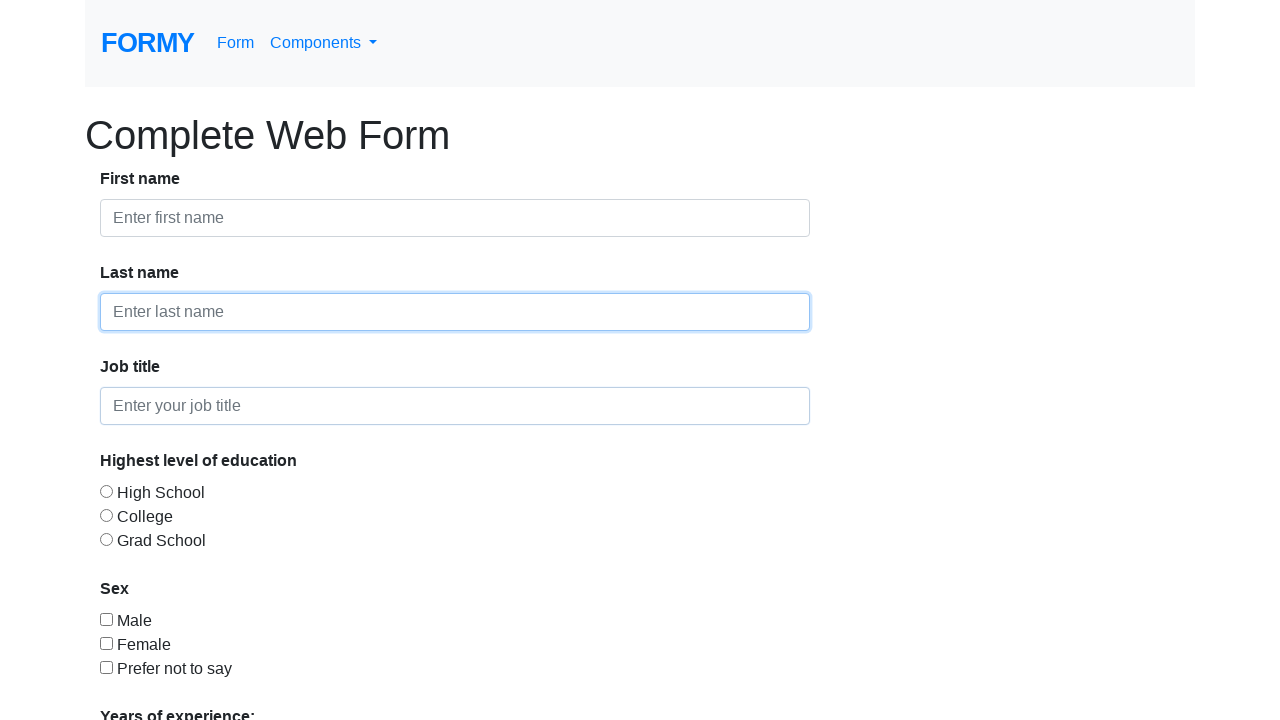

Waited 1 second between focus actions
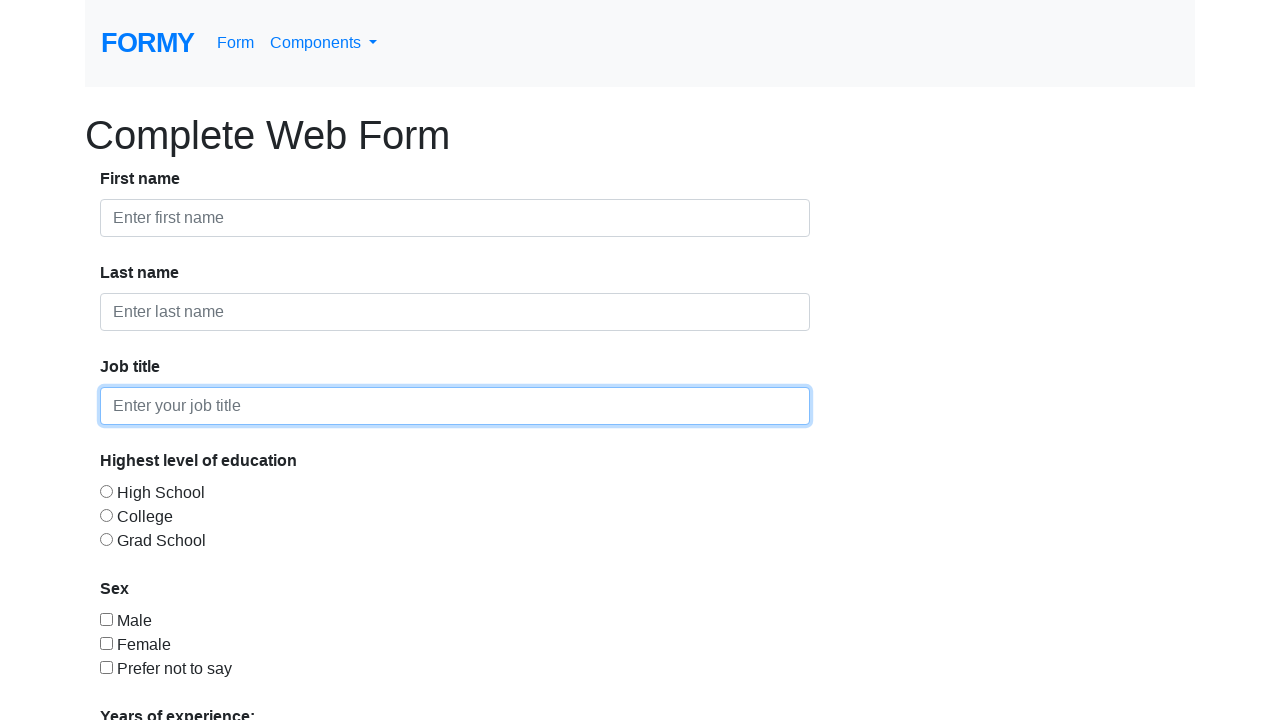

Focused on input element
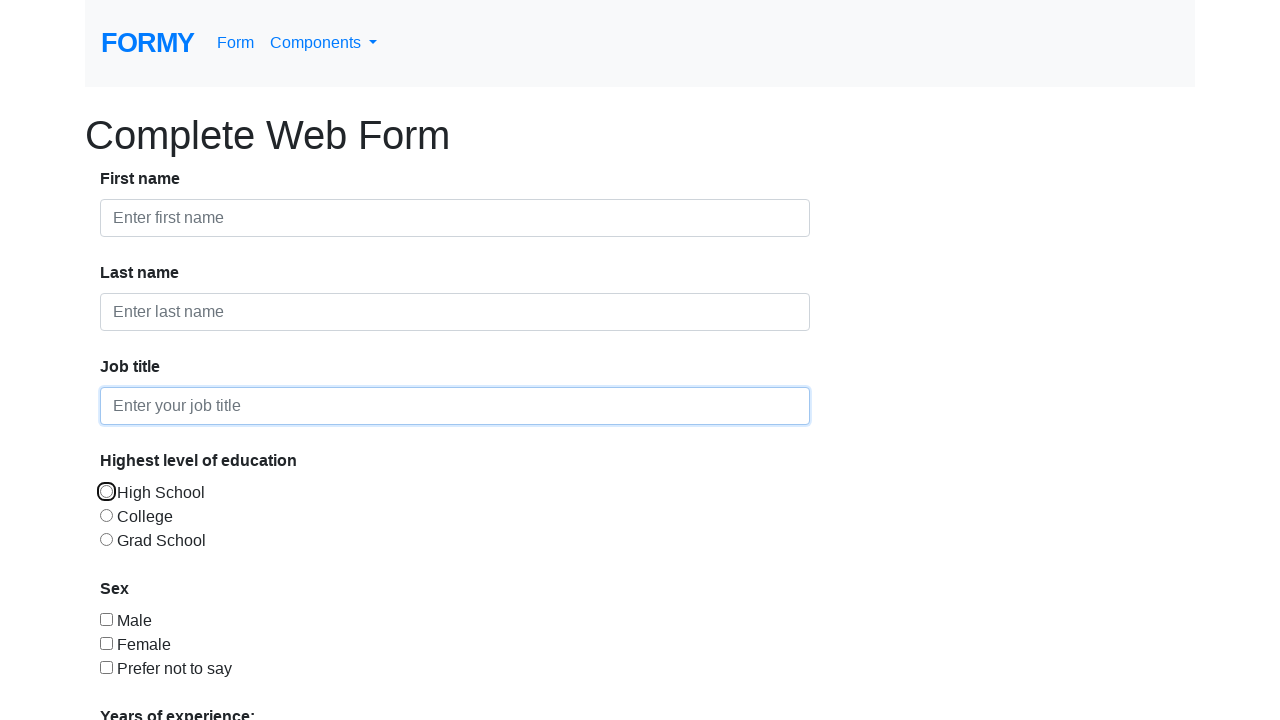

Waited 1 second between focus actions
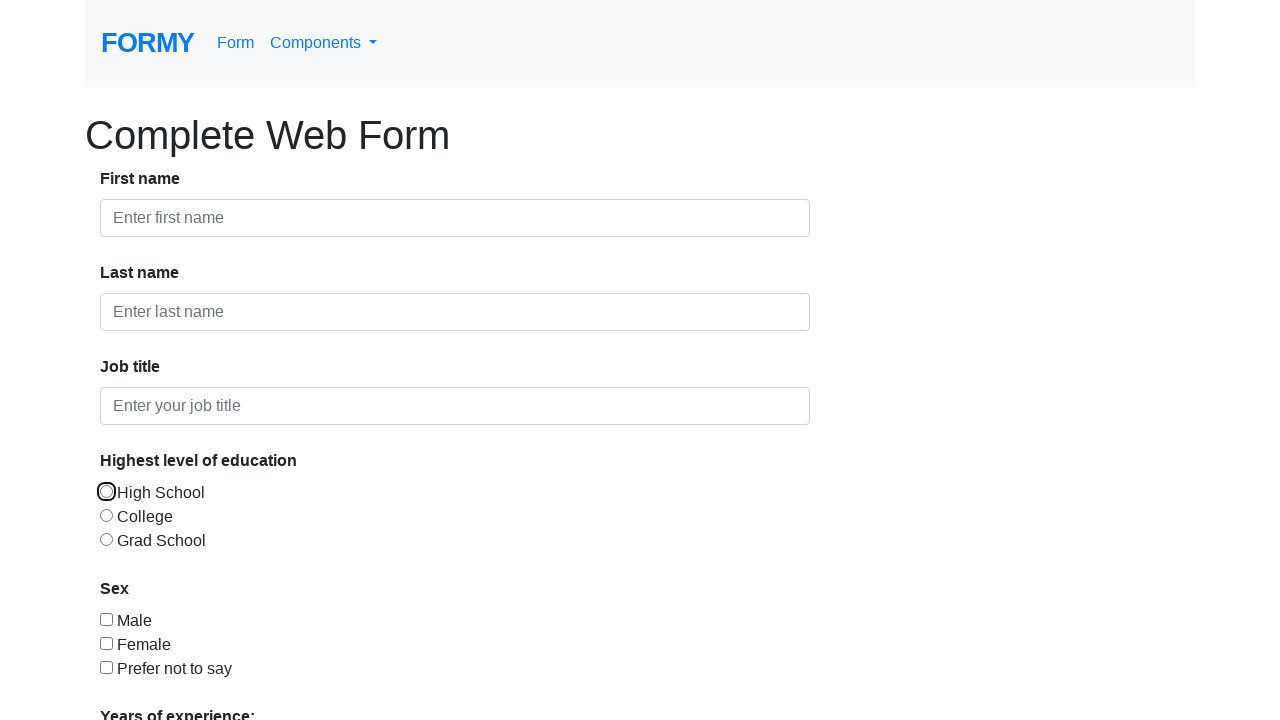

Focused on input element
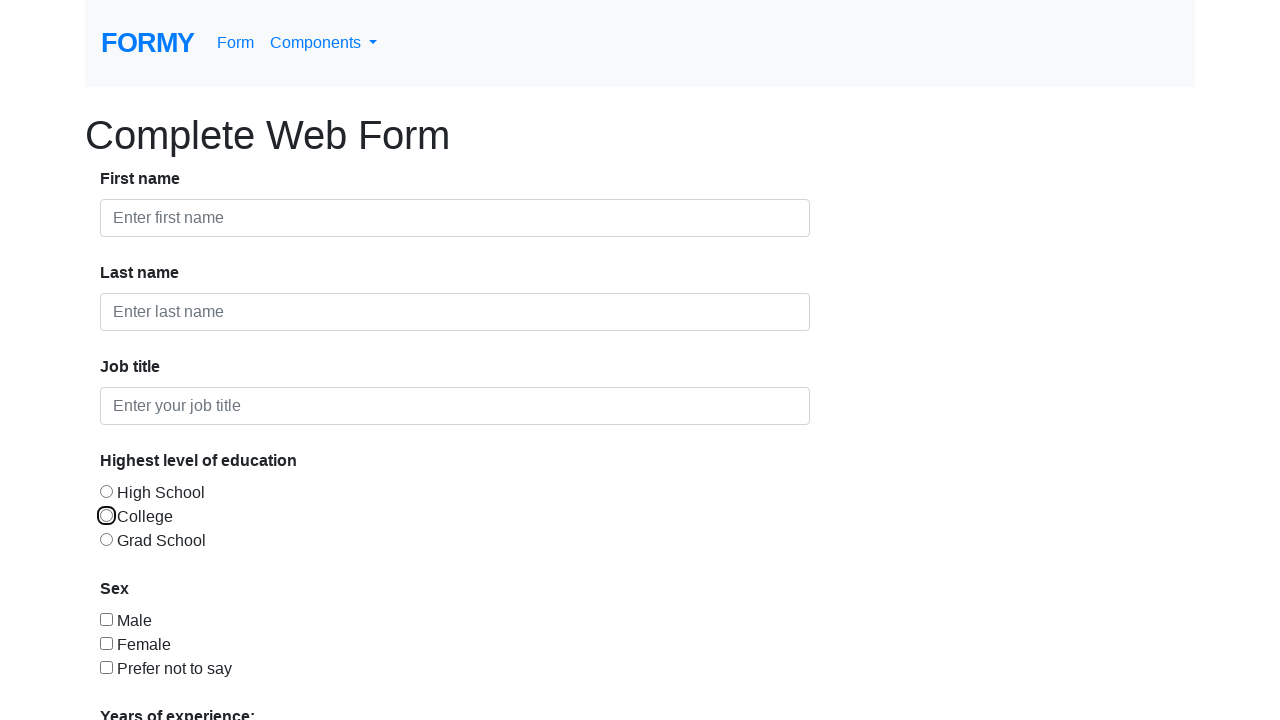

Waited 1 second between focus actions
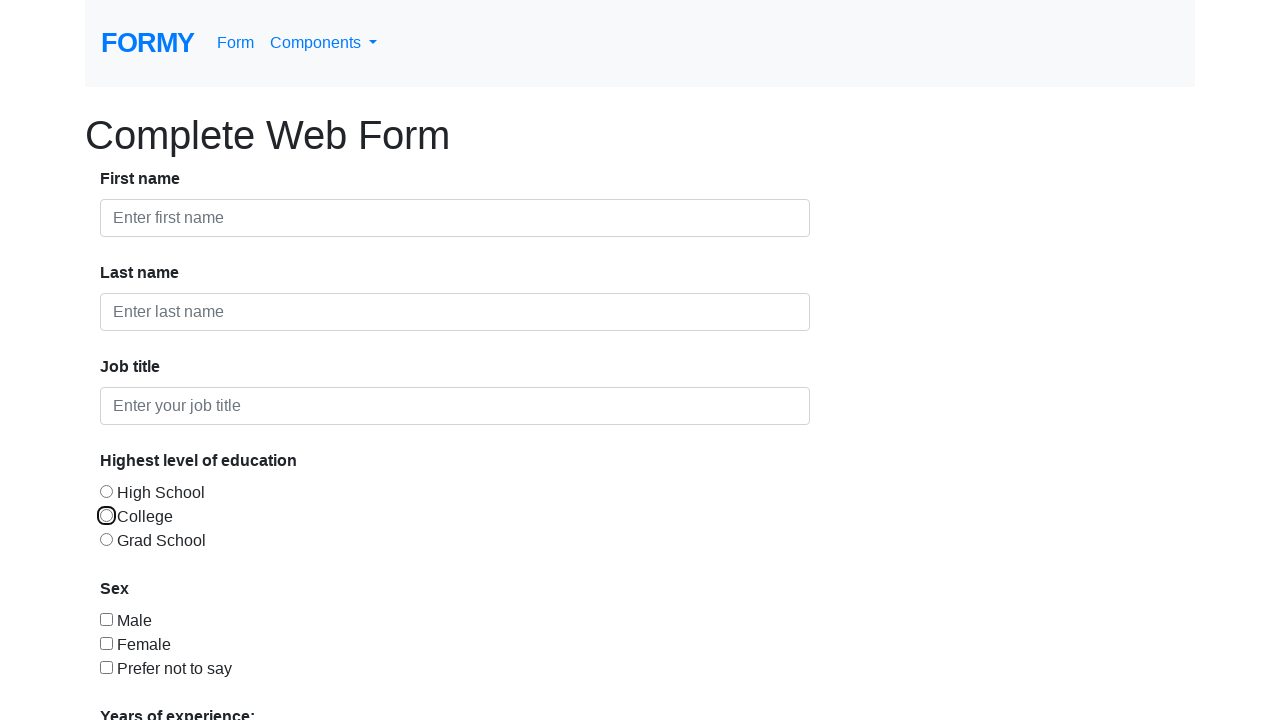

Focused on input element
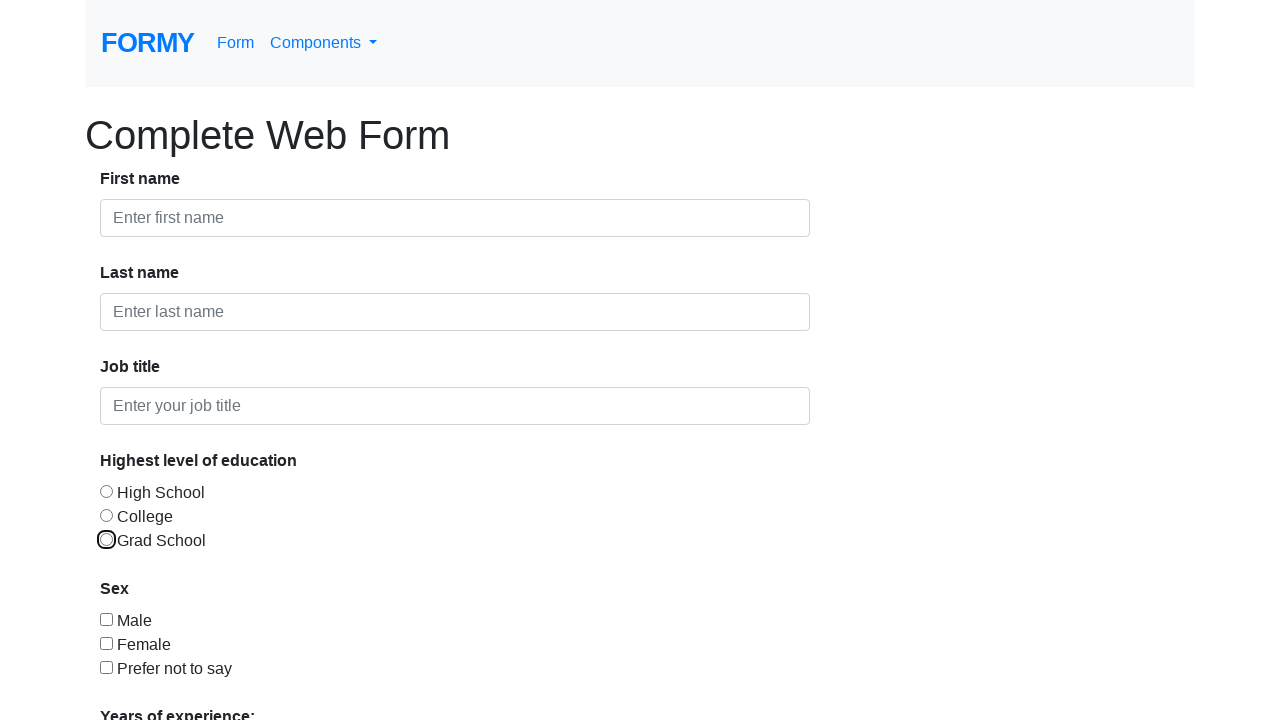

Waited 1 second between focus actions
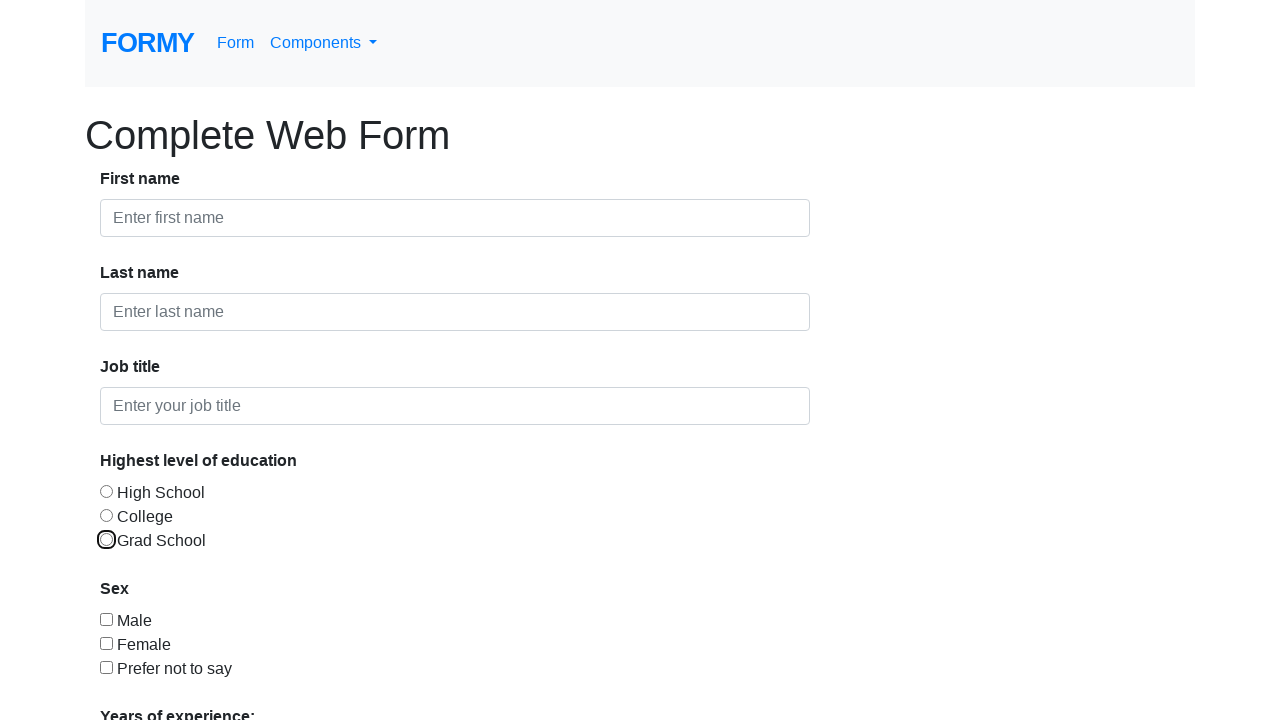

Focused on input element
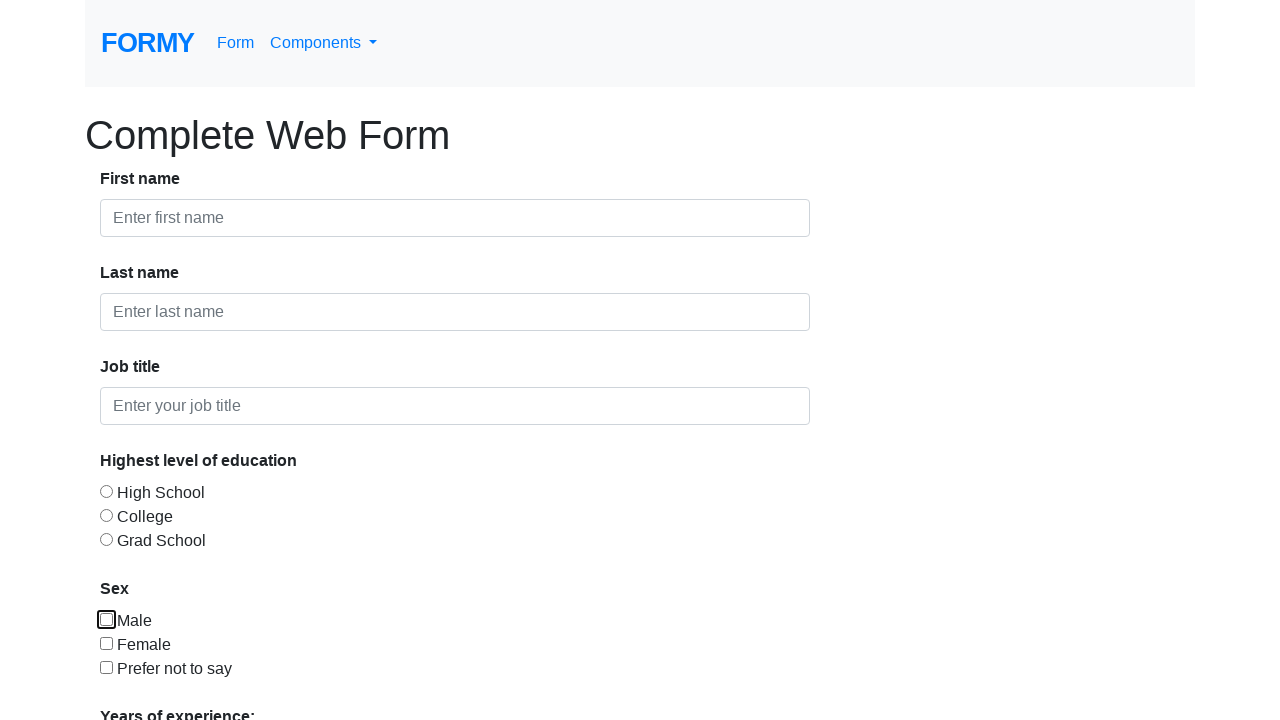

Waited 1 second between focus actions
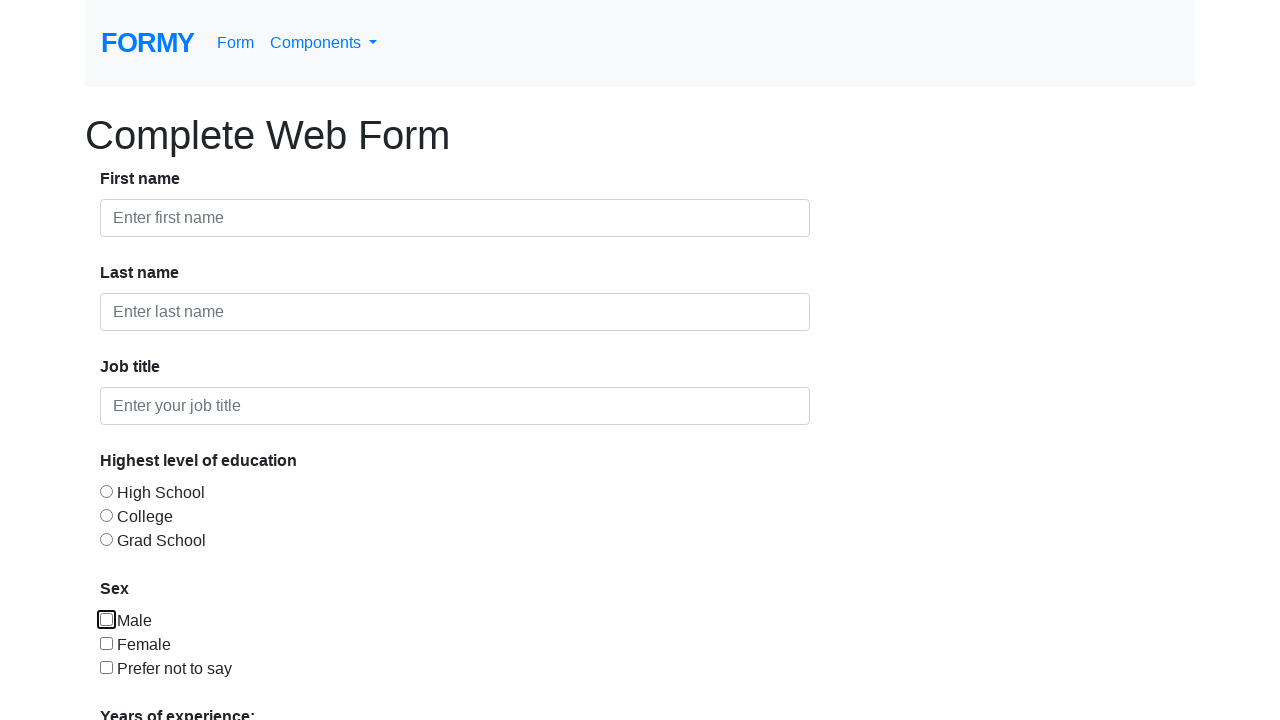

Focused on input element
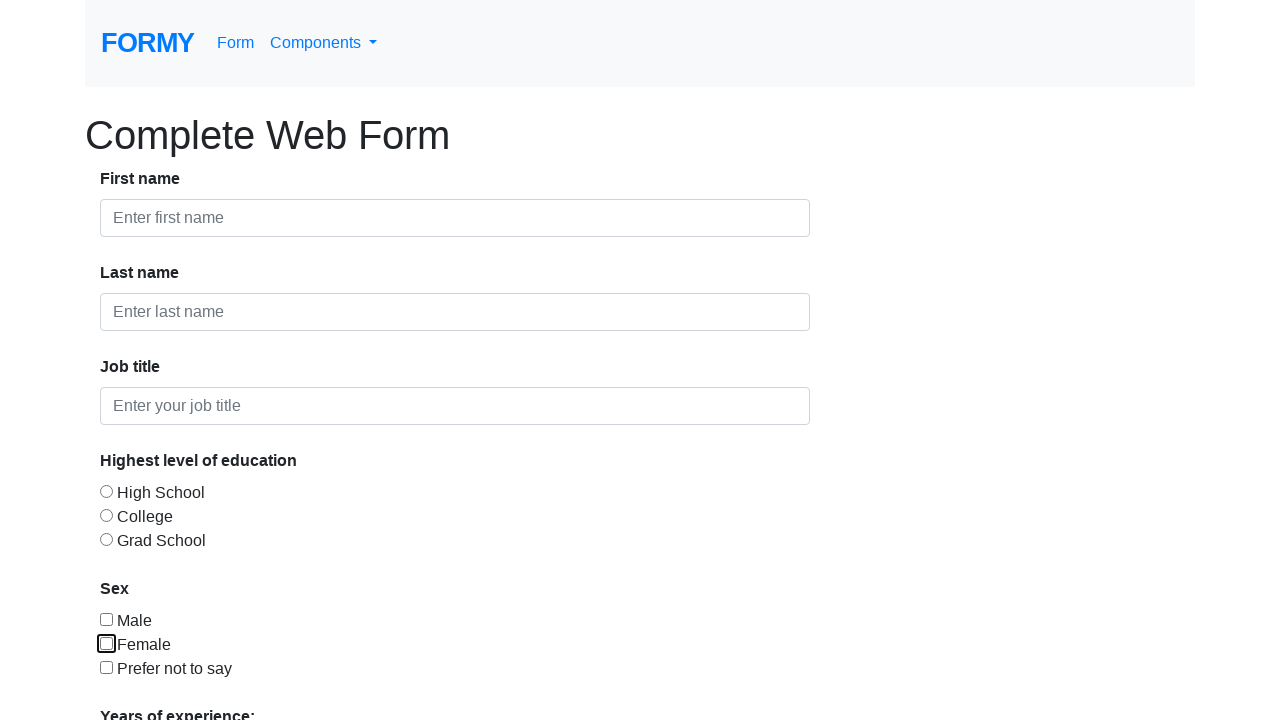

Waited 1 second between focus actions
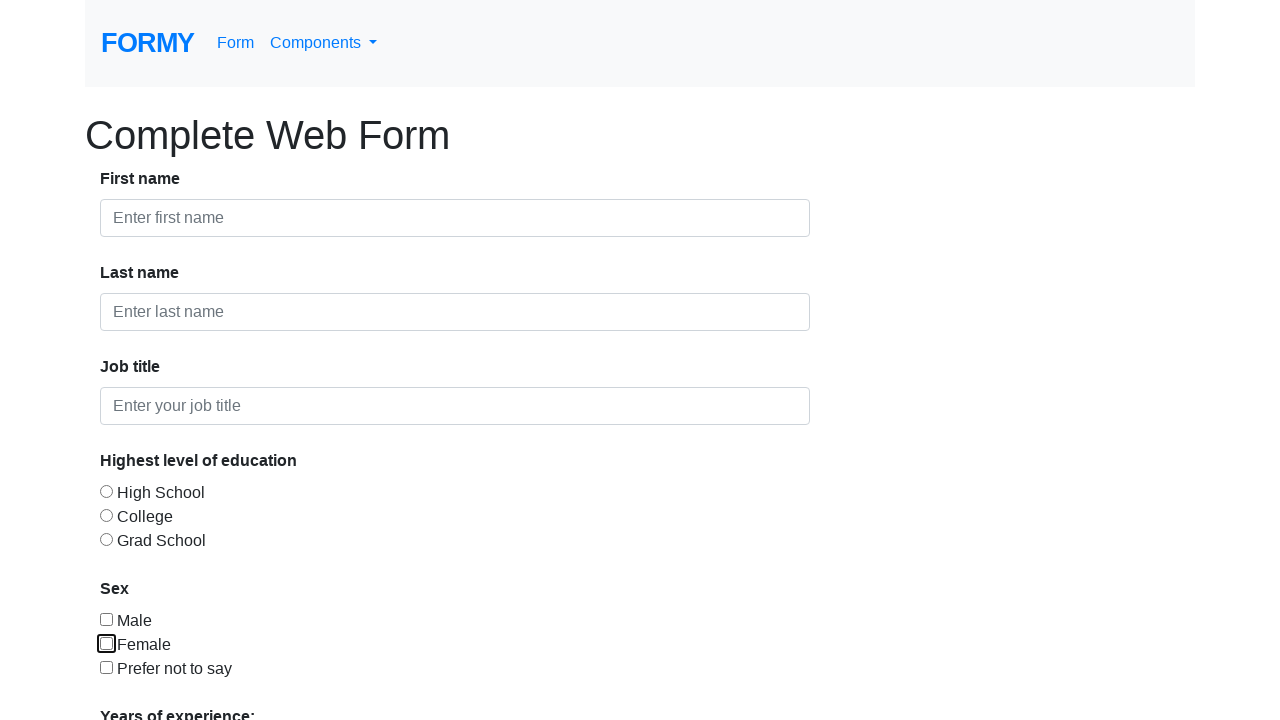

Focused on input element
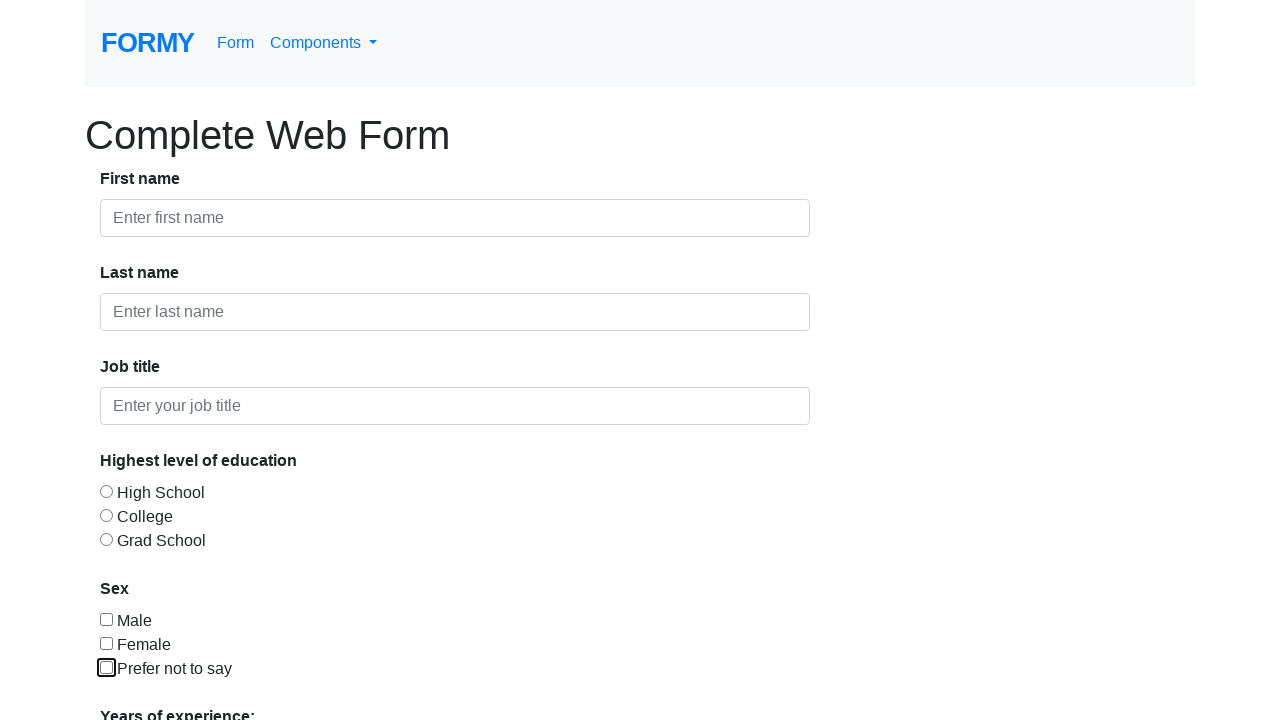

Waited 1 second between focus actions
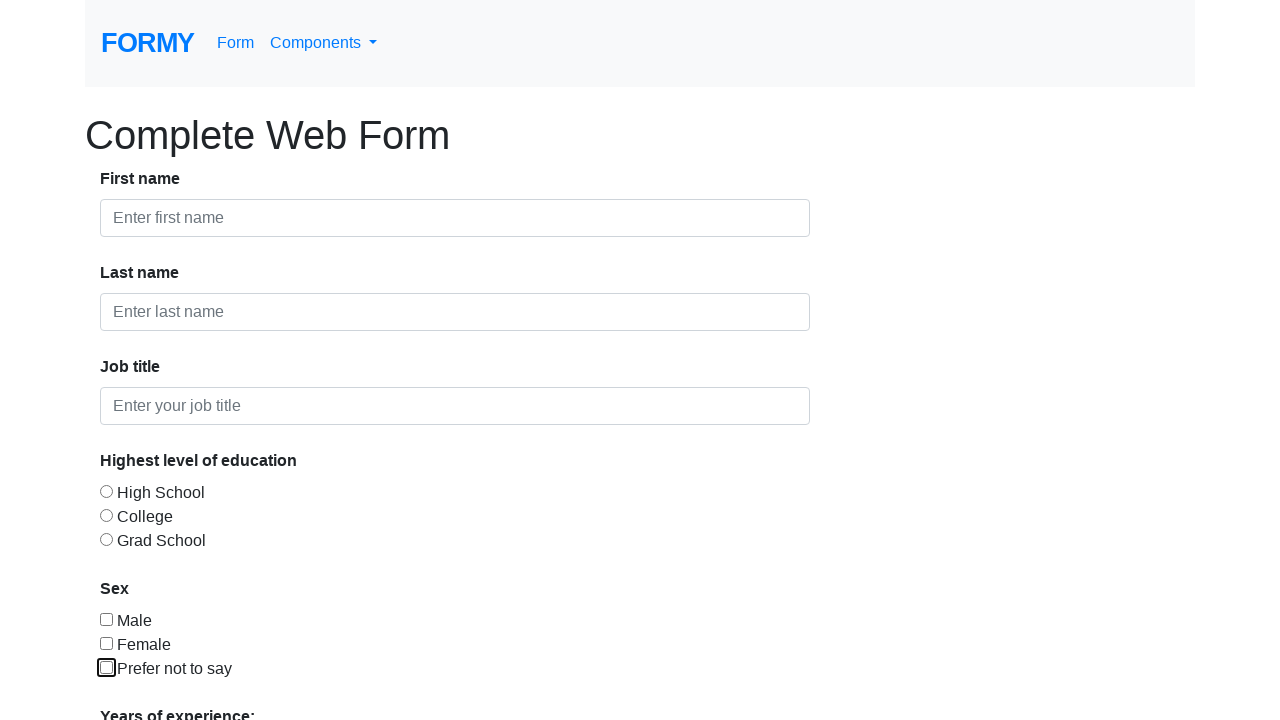

Focused on input element
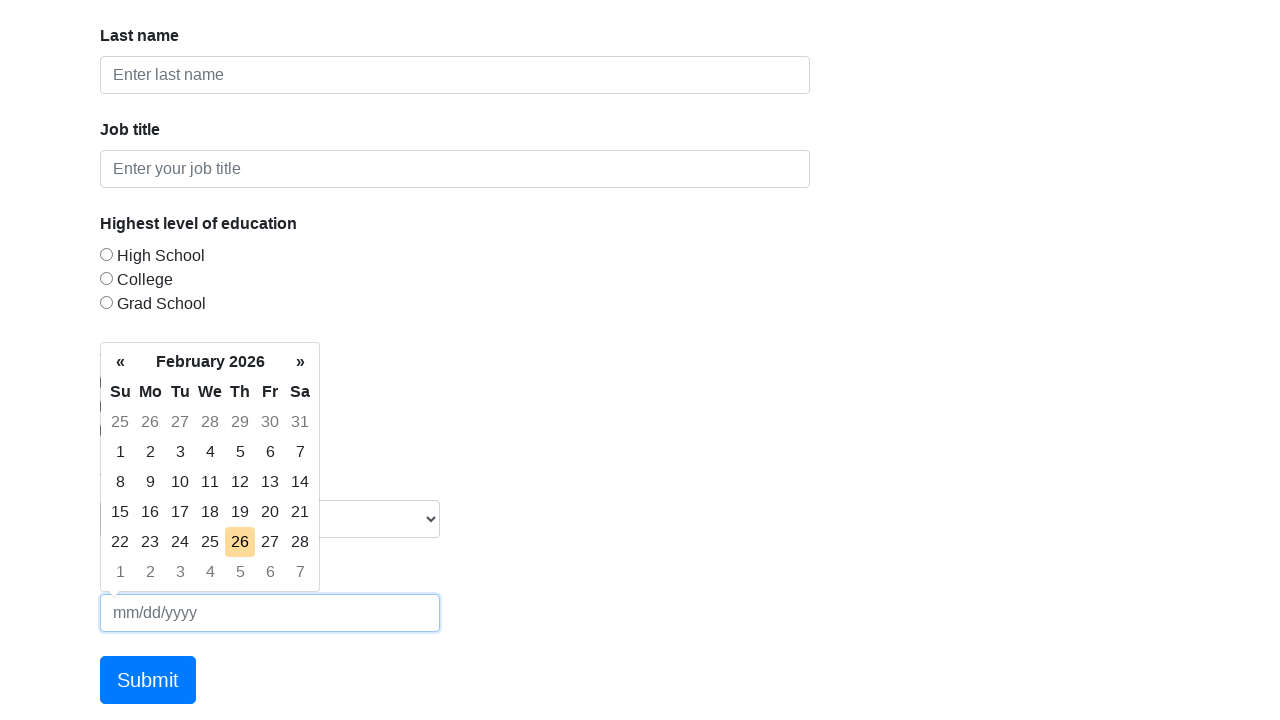

Waited 1 second between focus actions
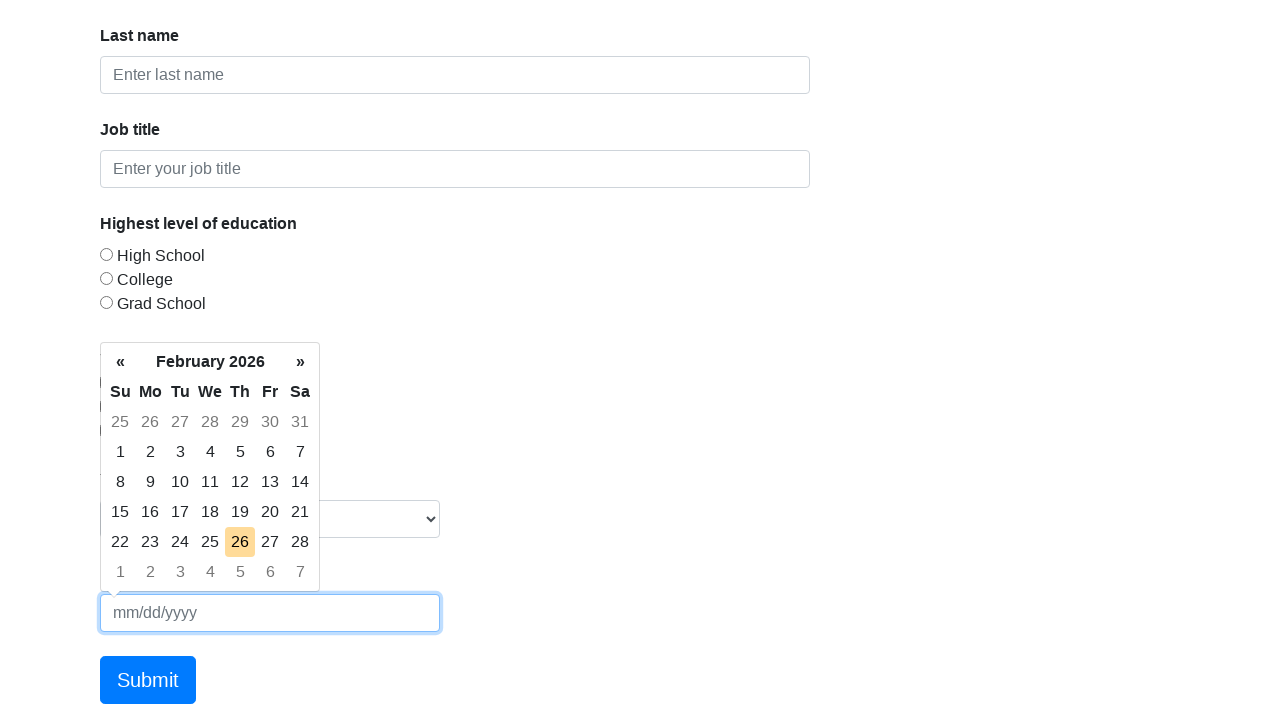

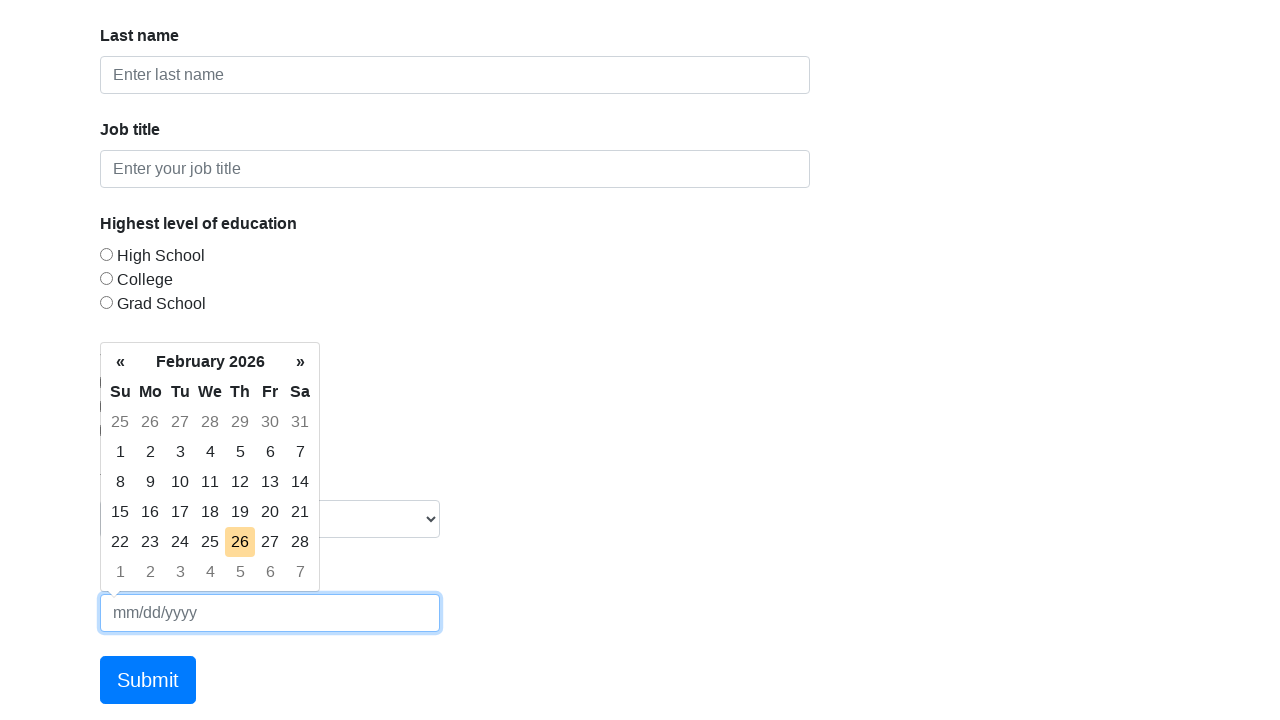